Tests window/tab handling by clicking a link that opens a new window, switching to the child window to verify it opened, closing it, then switching back to the parent window and verifying the title.

Starting URL: https://the-internet.herokuapp.com/windows

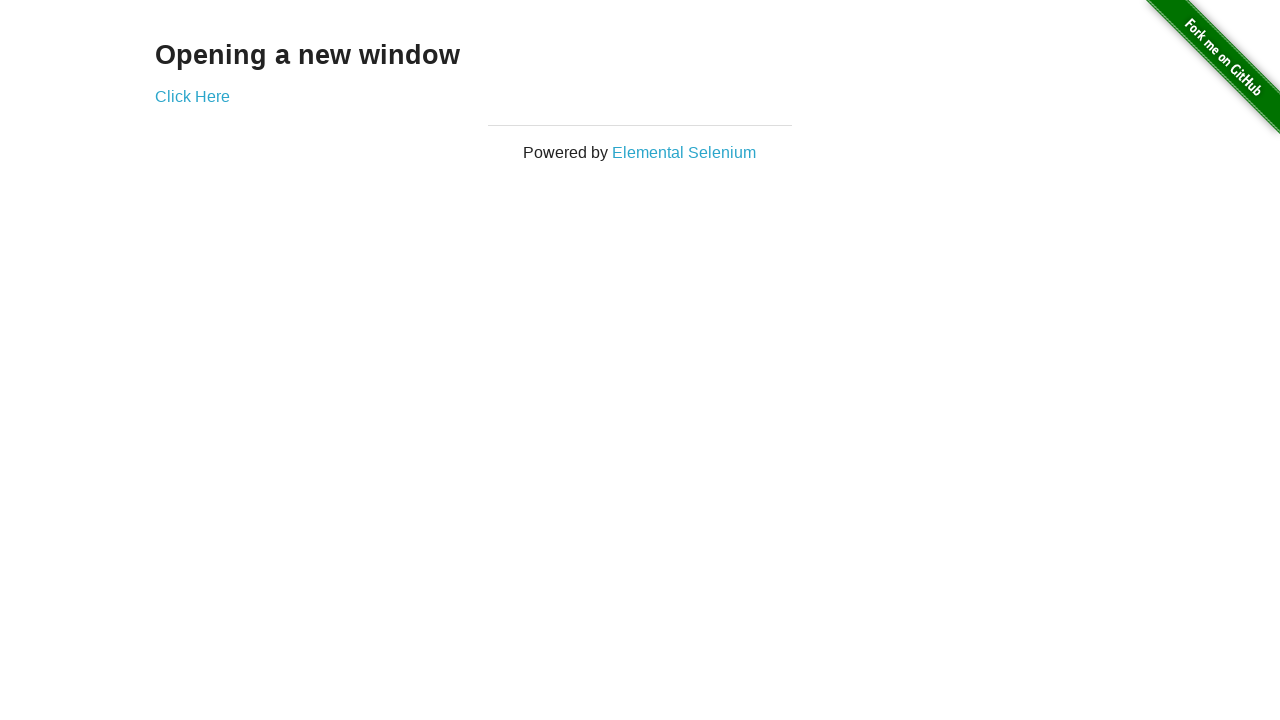

Set viewport size to 1920x1080
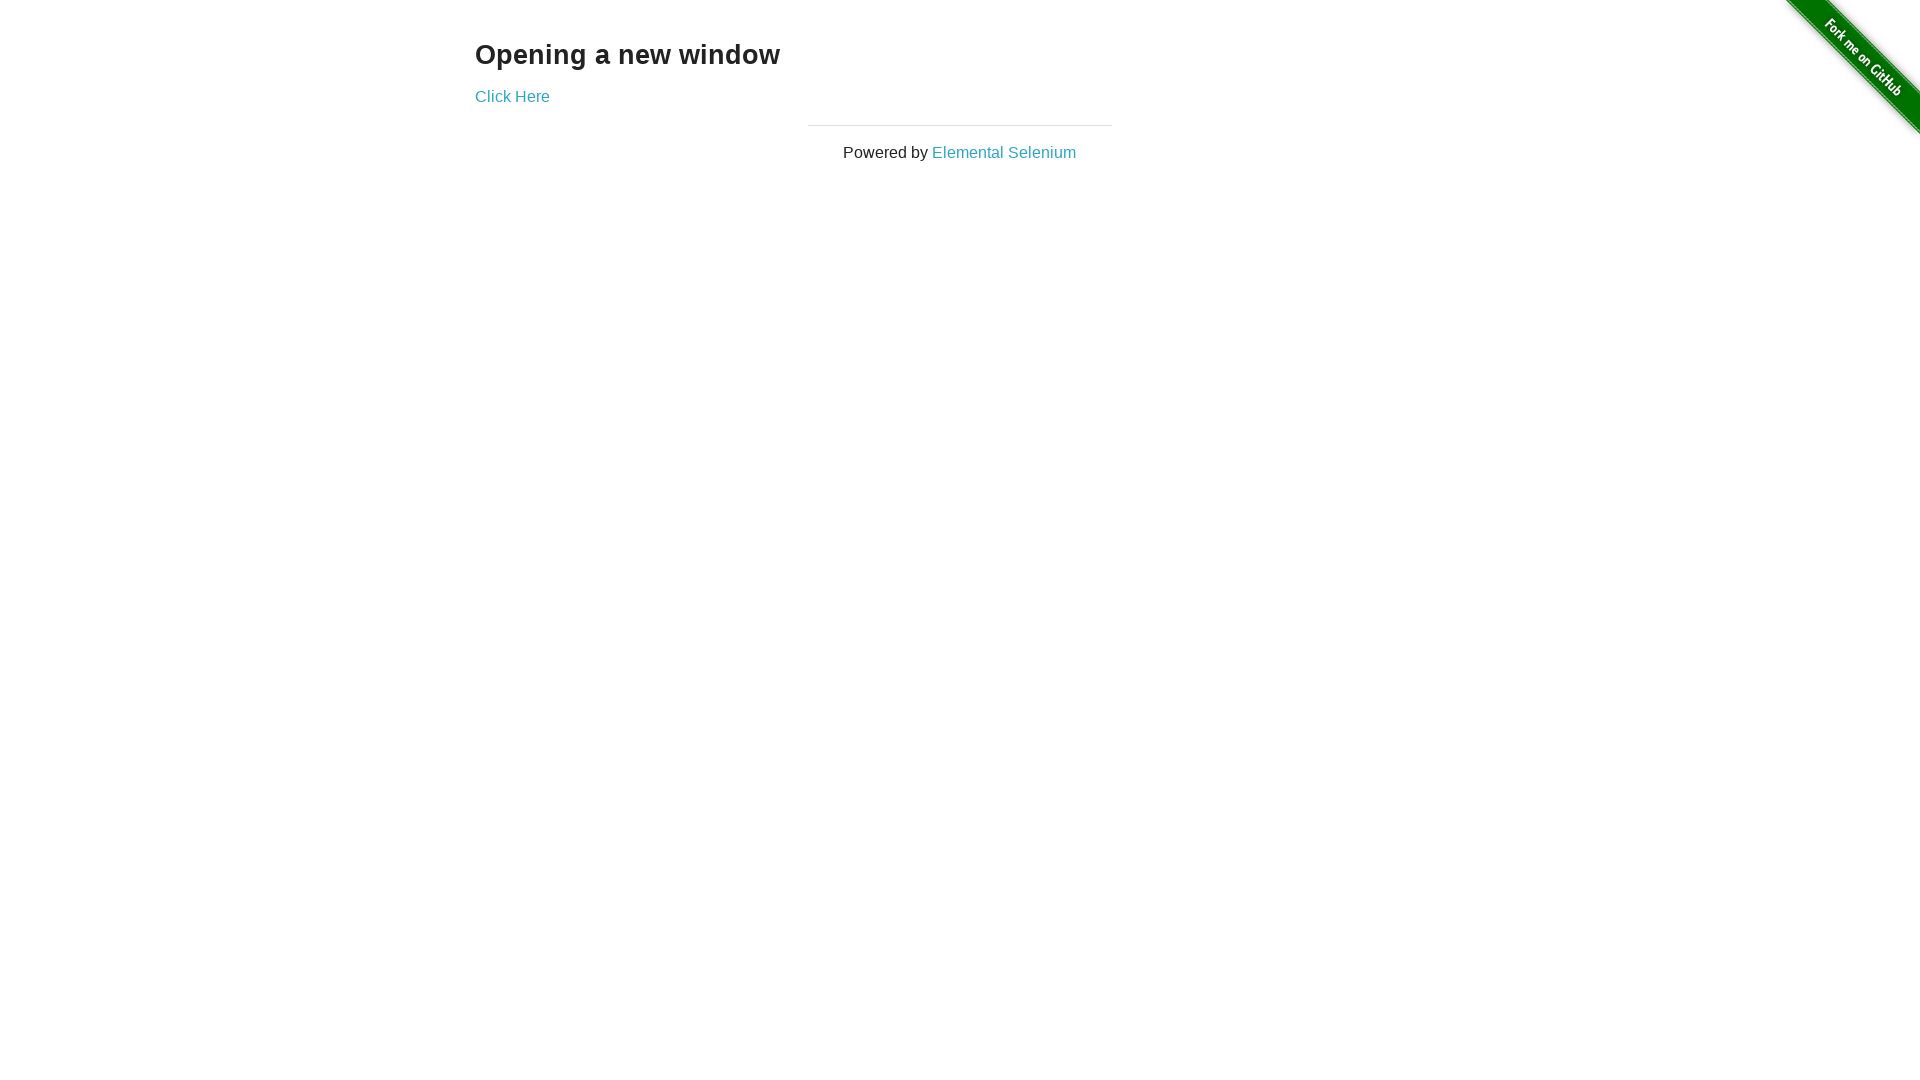

Stored reference to parent page
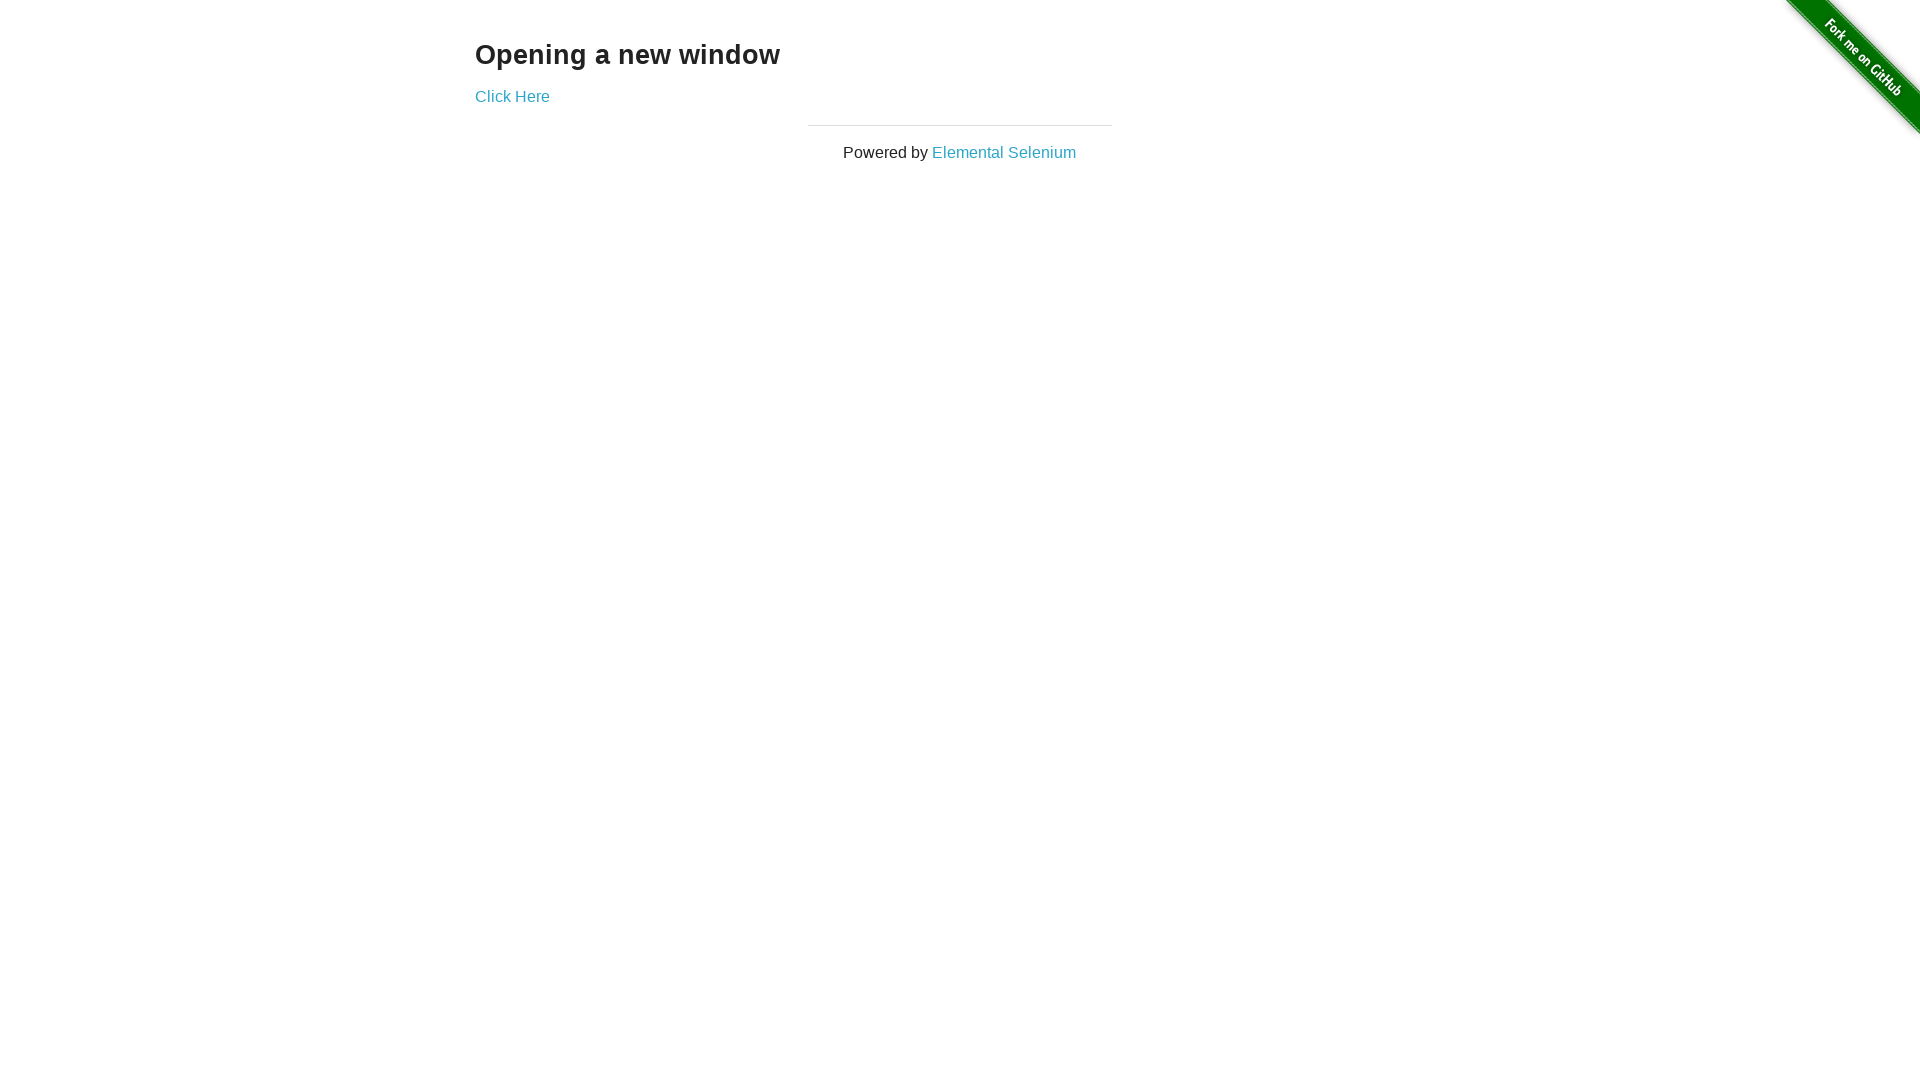

Waited for 'Click Here' link to be available
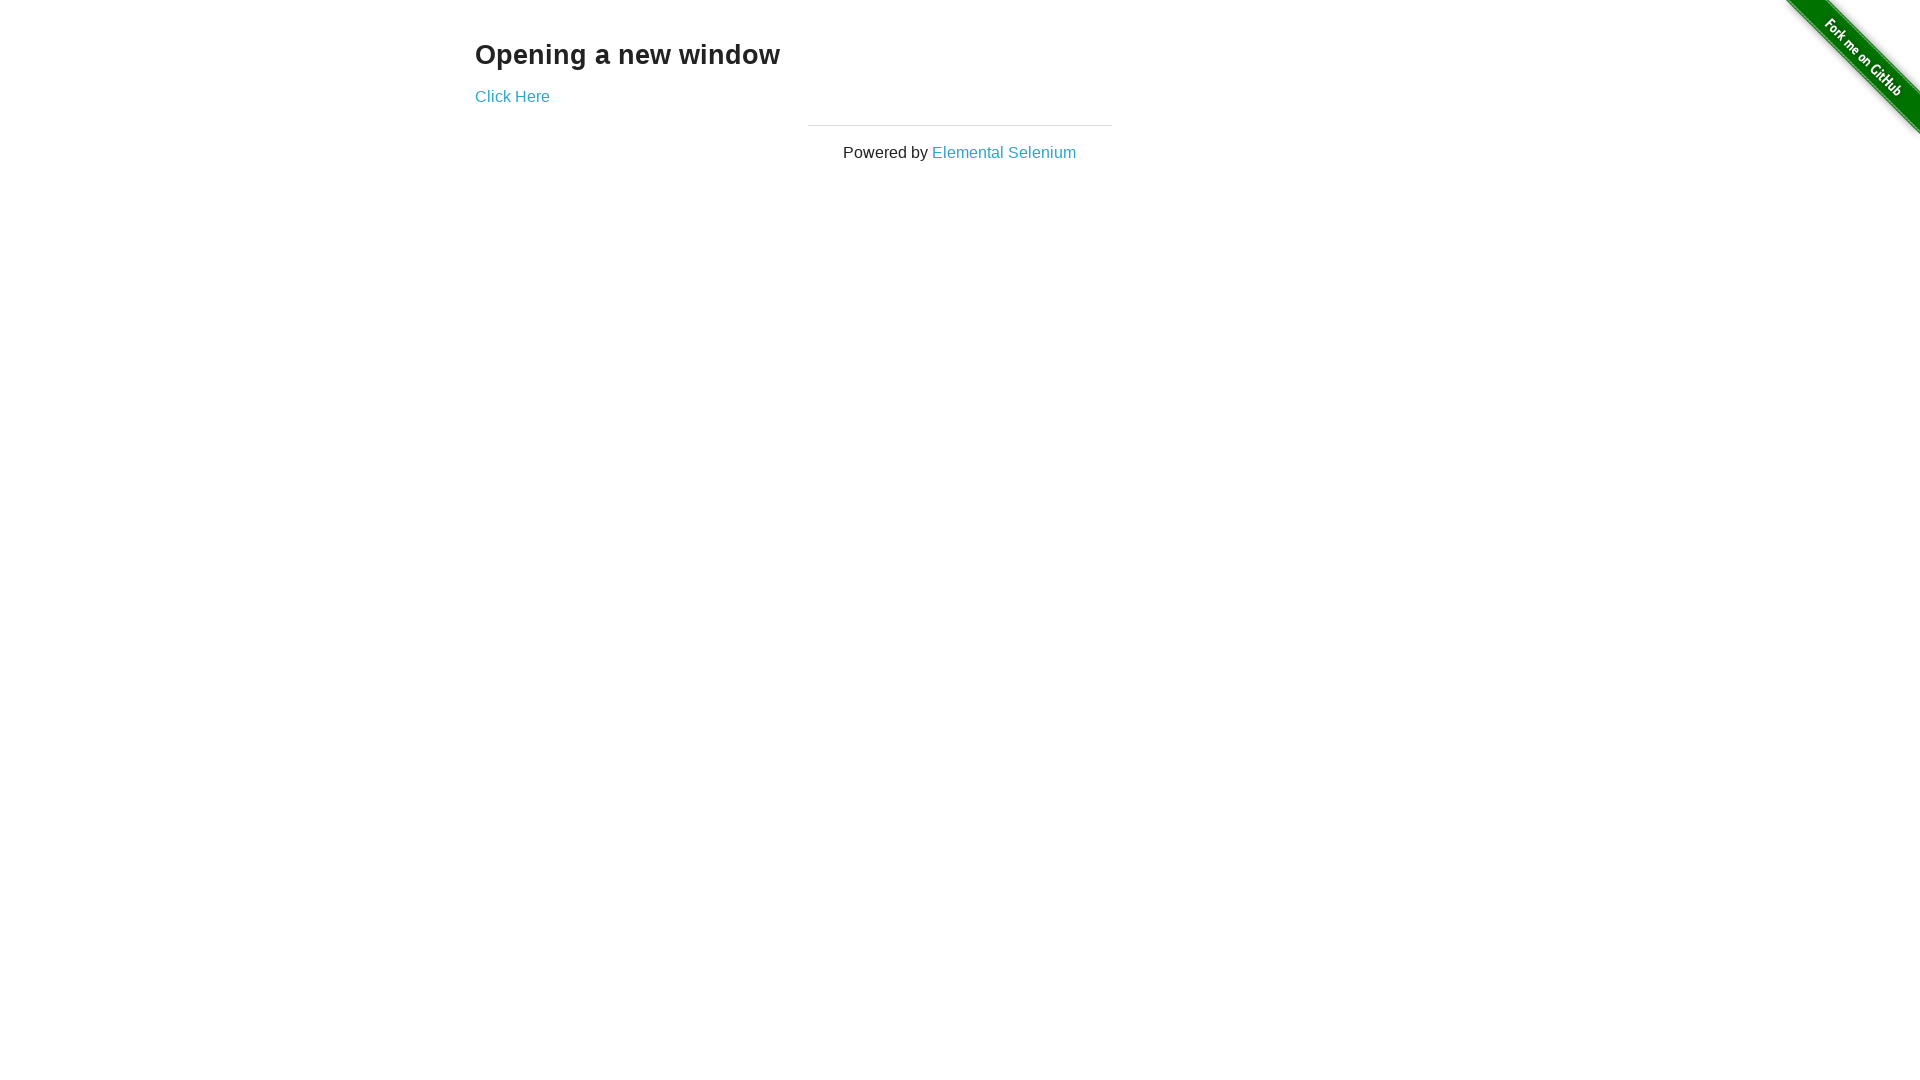

Clicked 'Click Here' link to open new window at (512, 96) on xpath=//a[normalize-space()='Click Here']
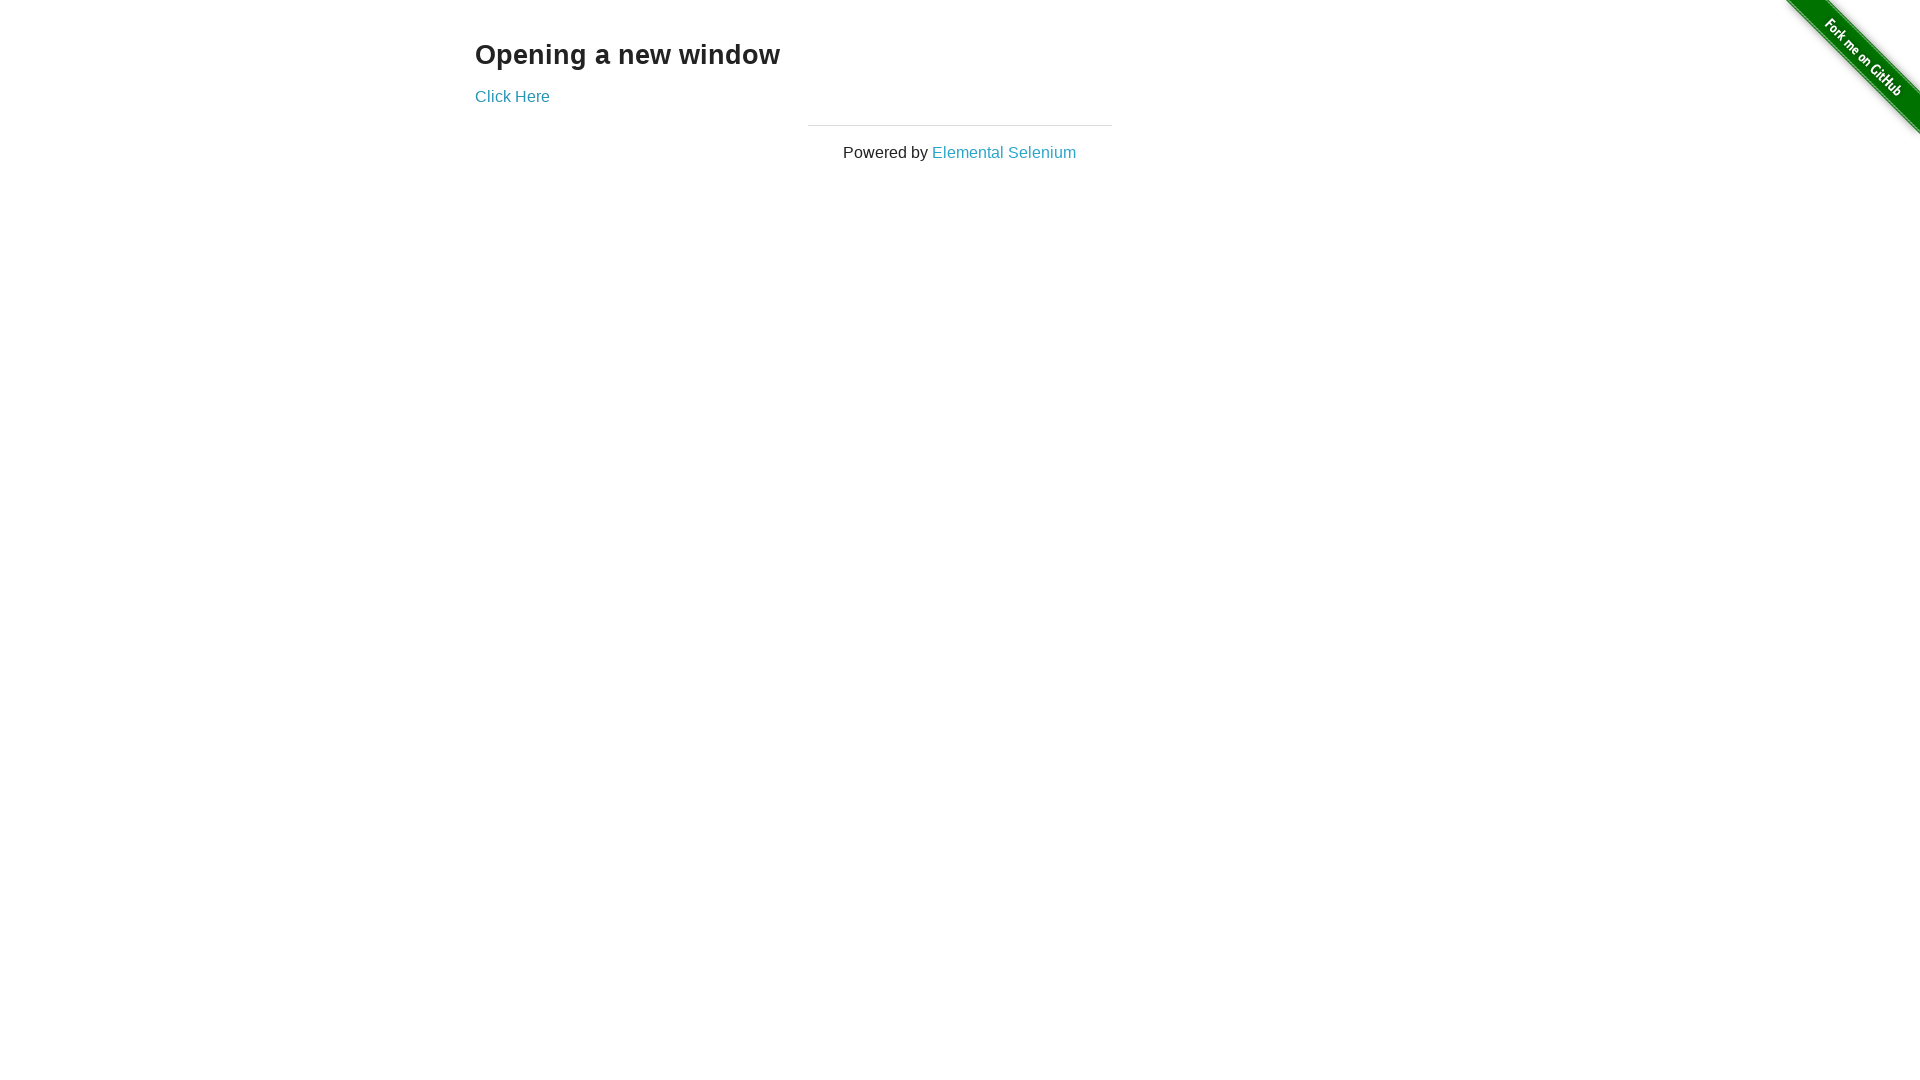

Captured reference to new child window/tab
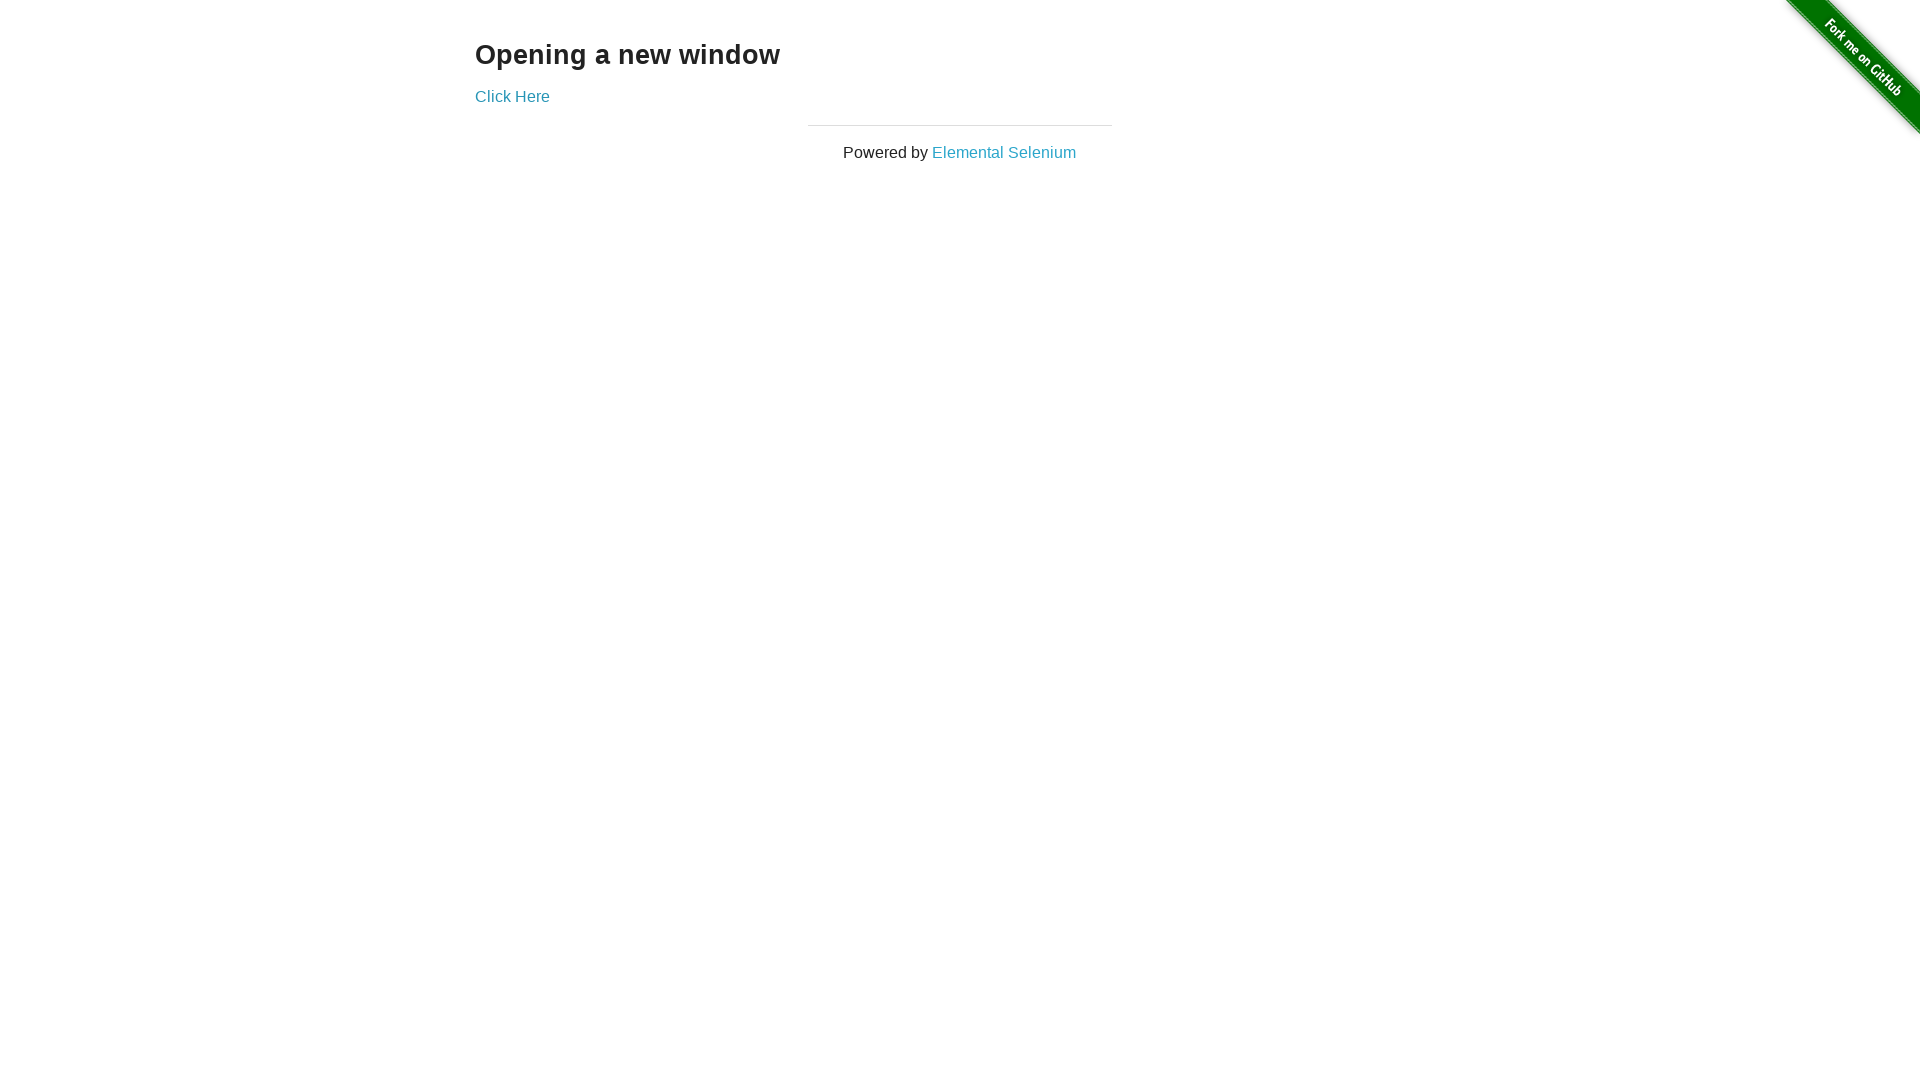

Waited for child page to fully load
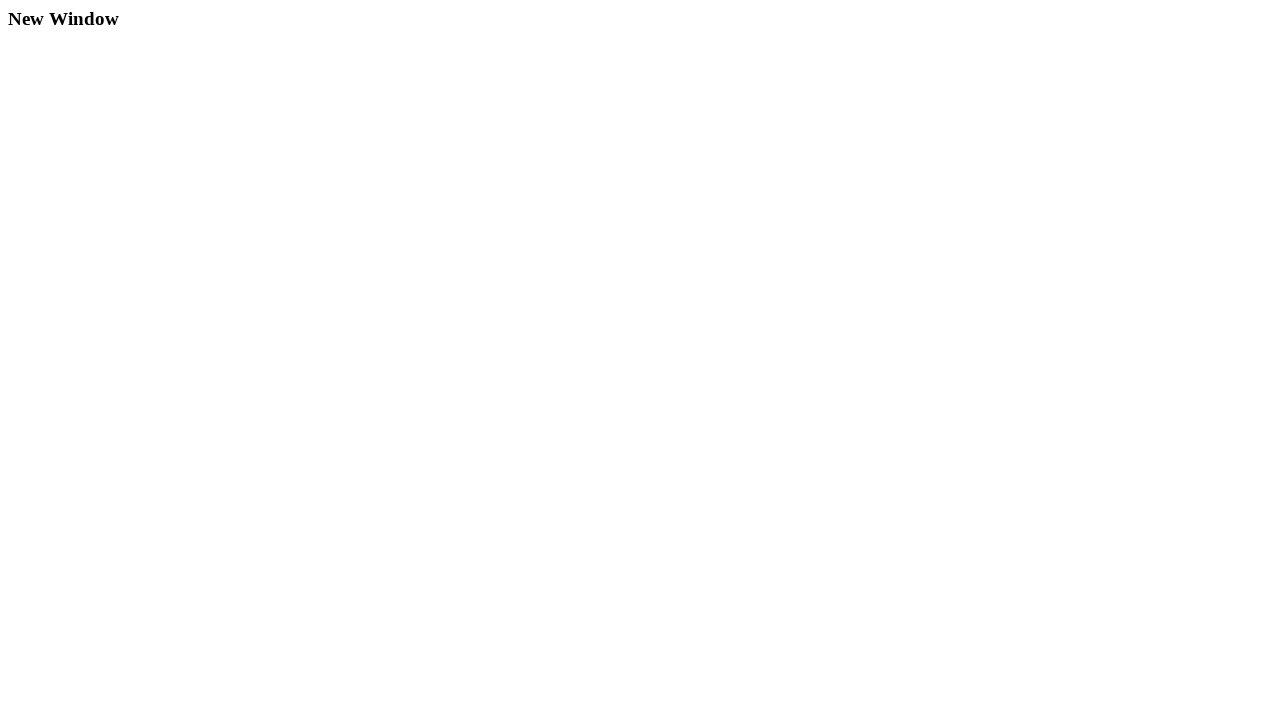

Retrieved child window title: New Window
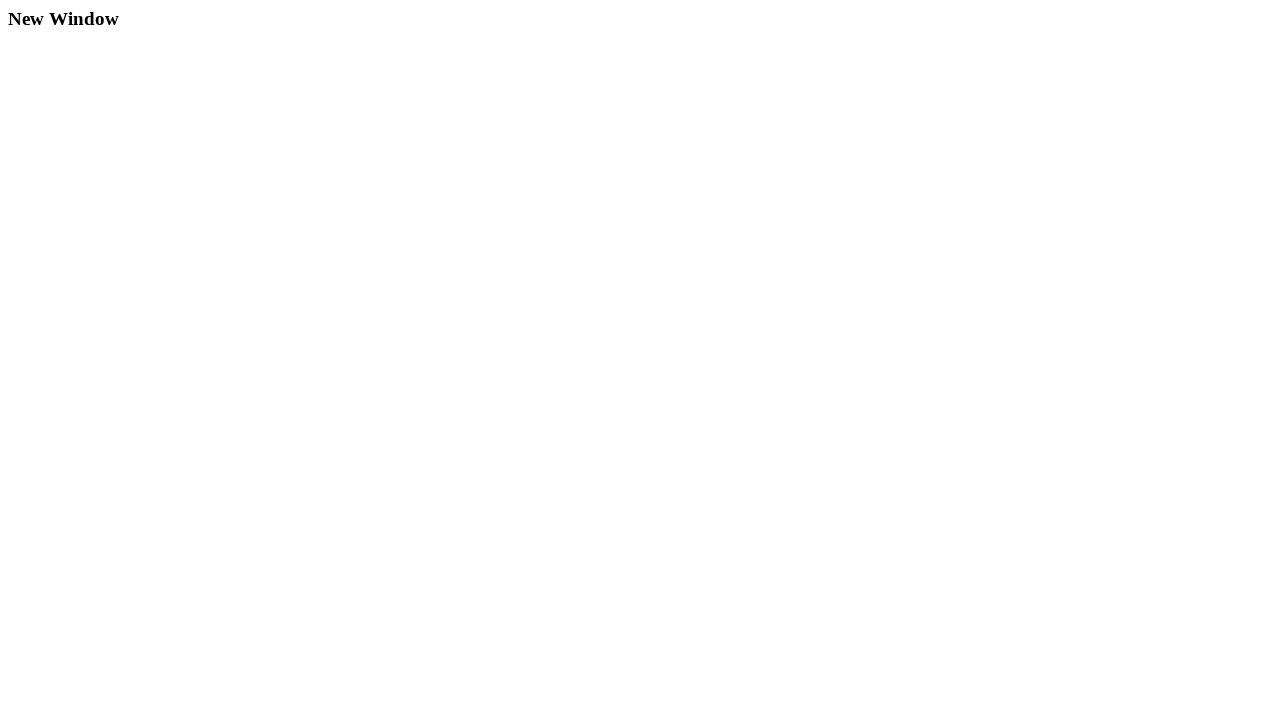

Closed child window/tab
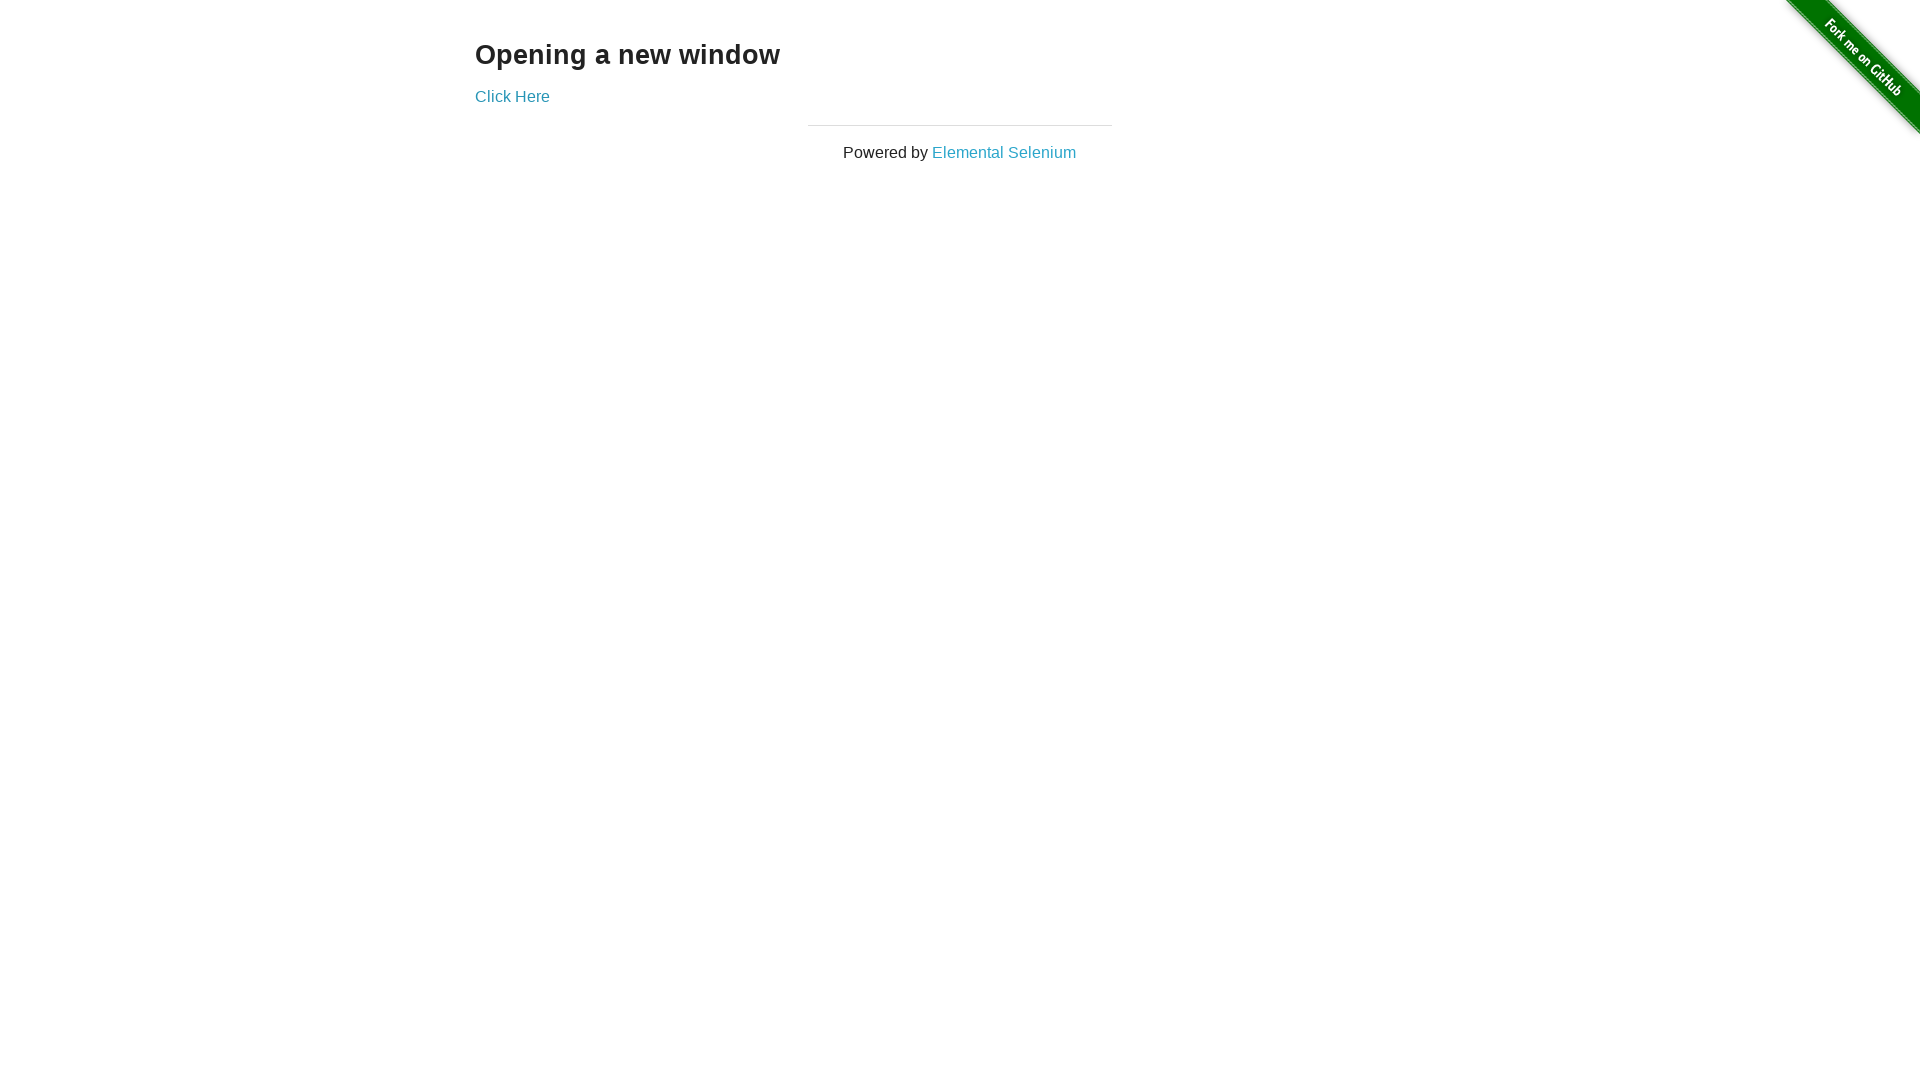

Brought parent window to front
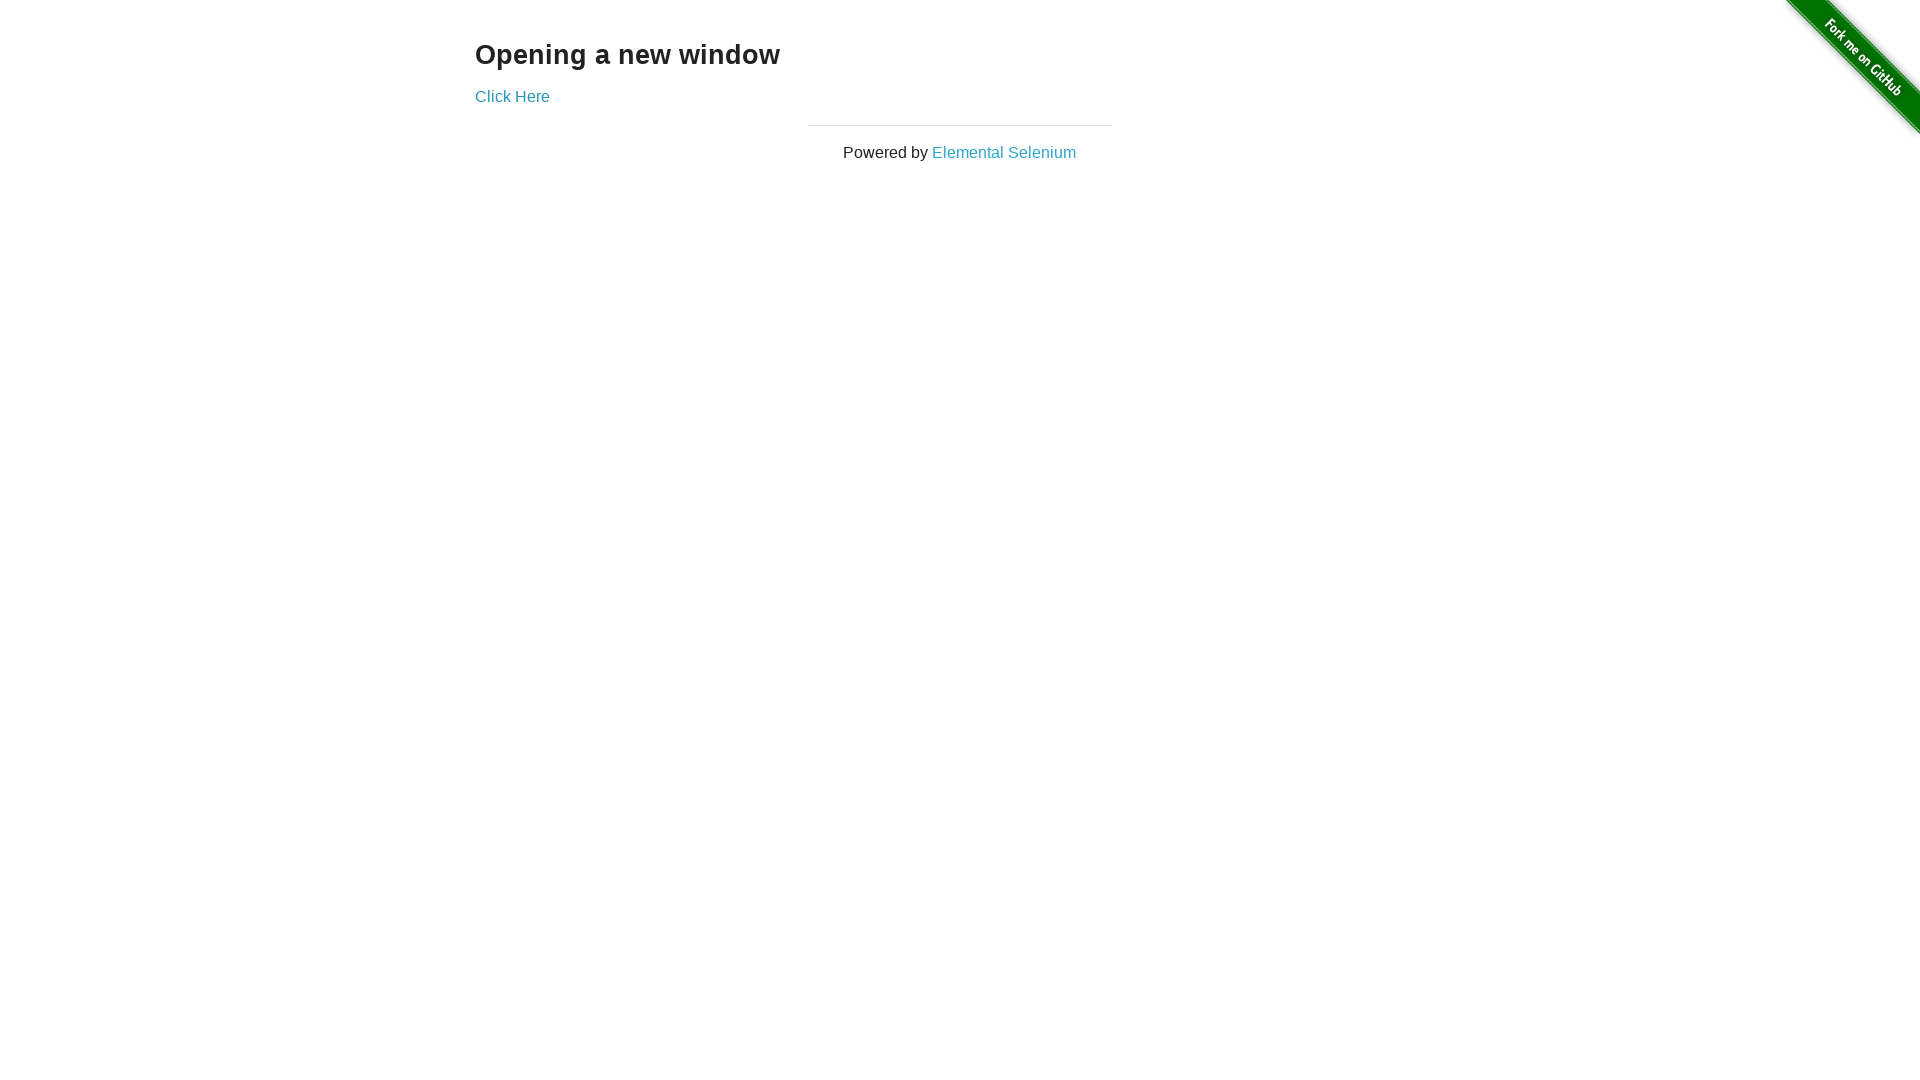

Retrieved parent window title: The Internet
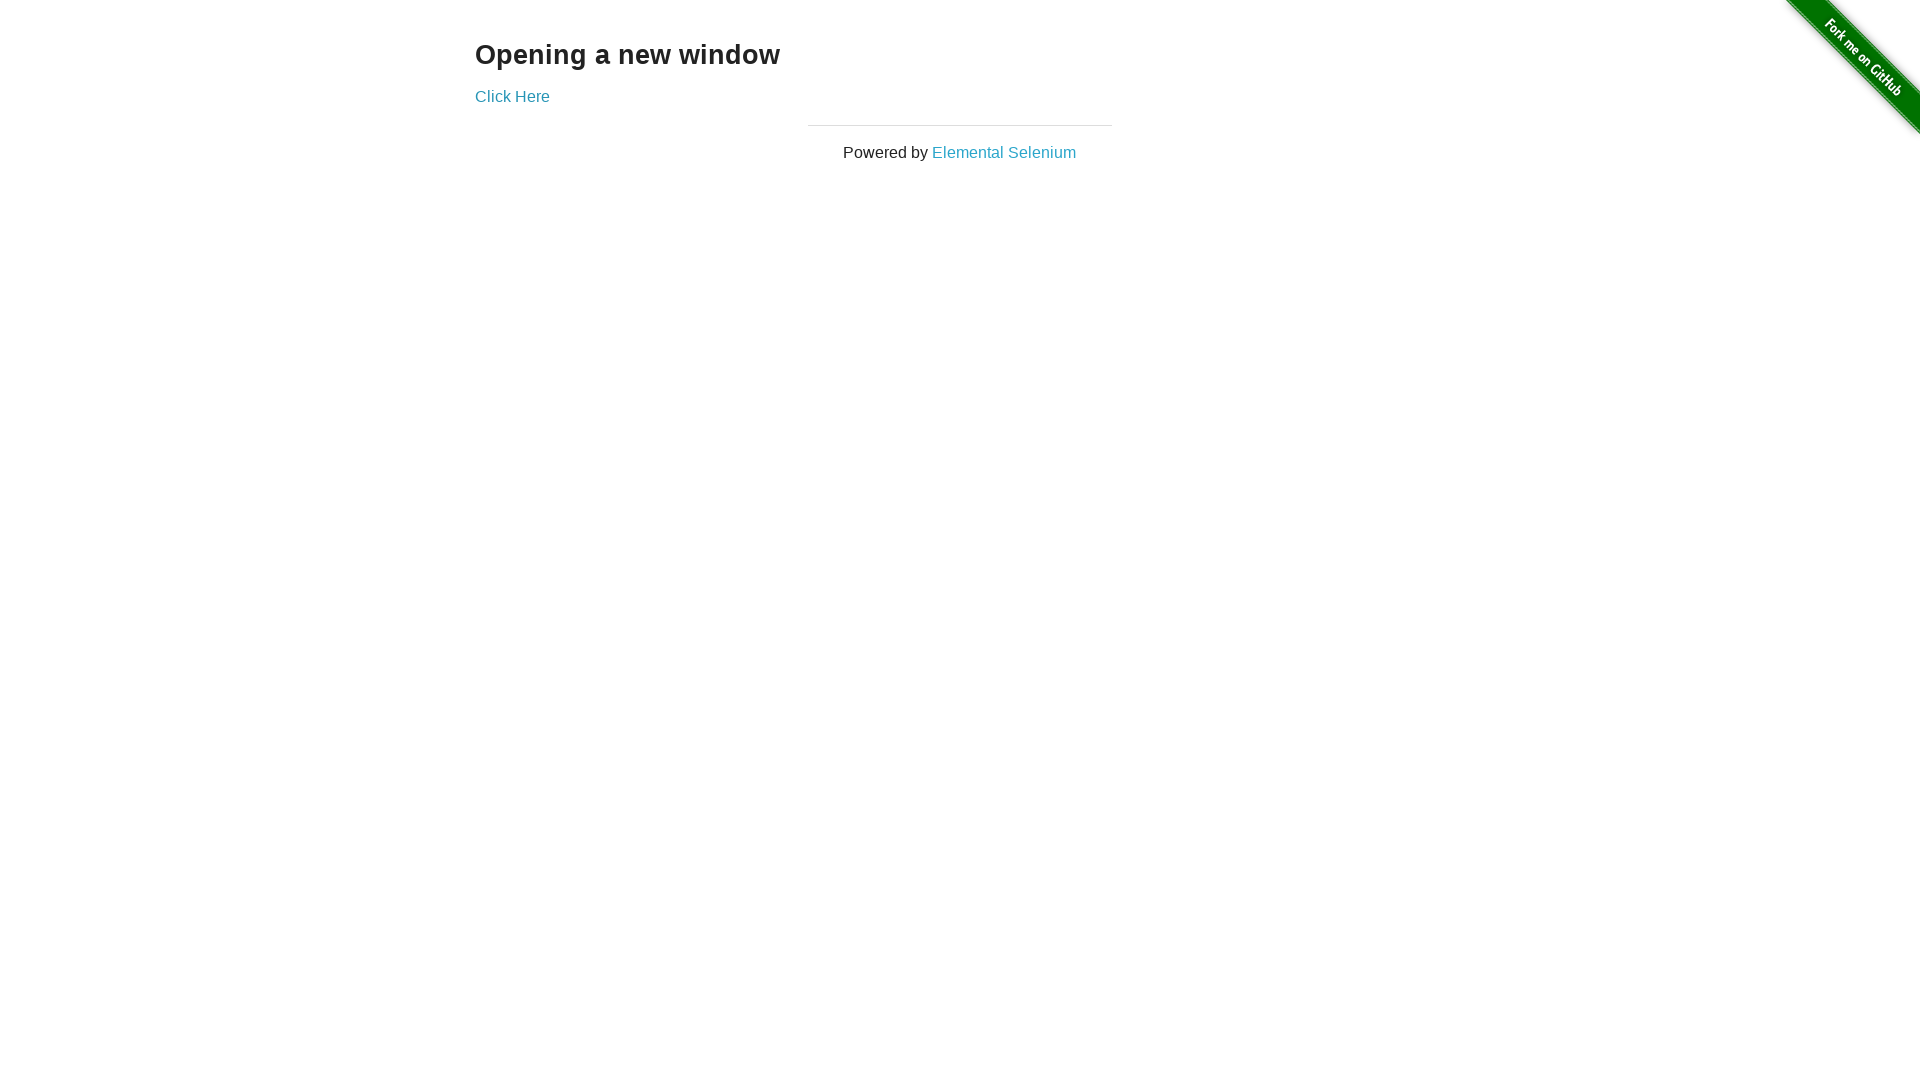

Asserted parent window title equals 'The Internet'
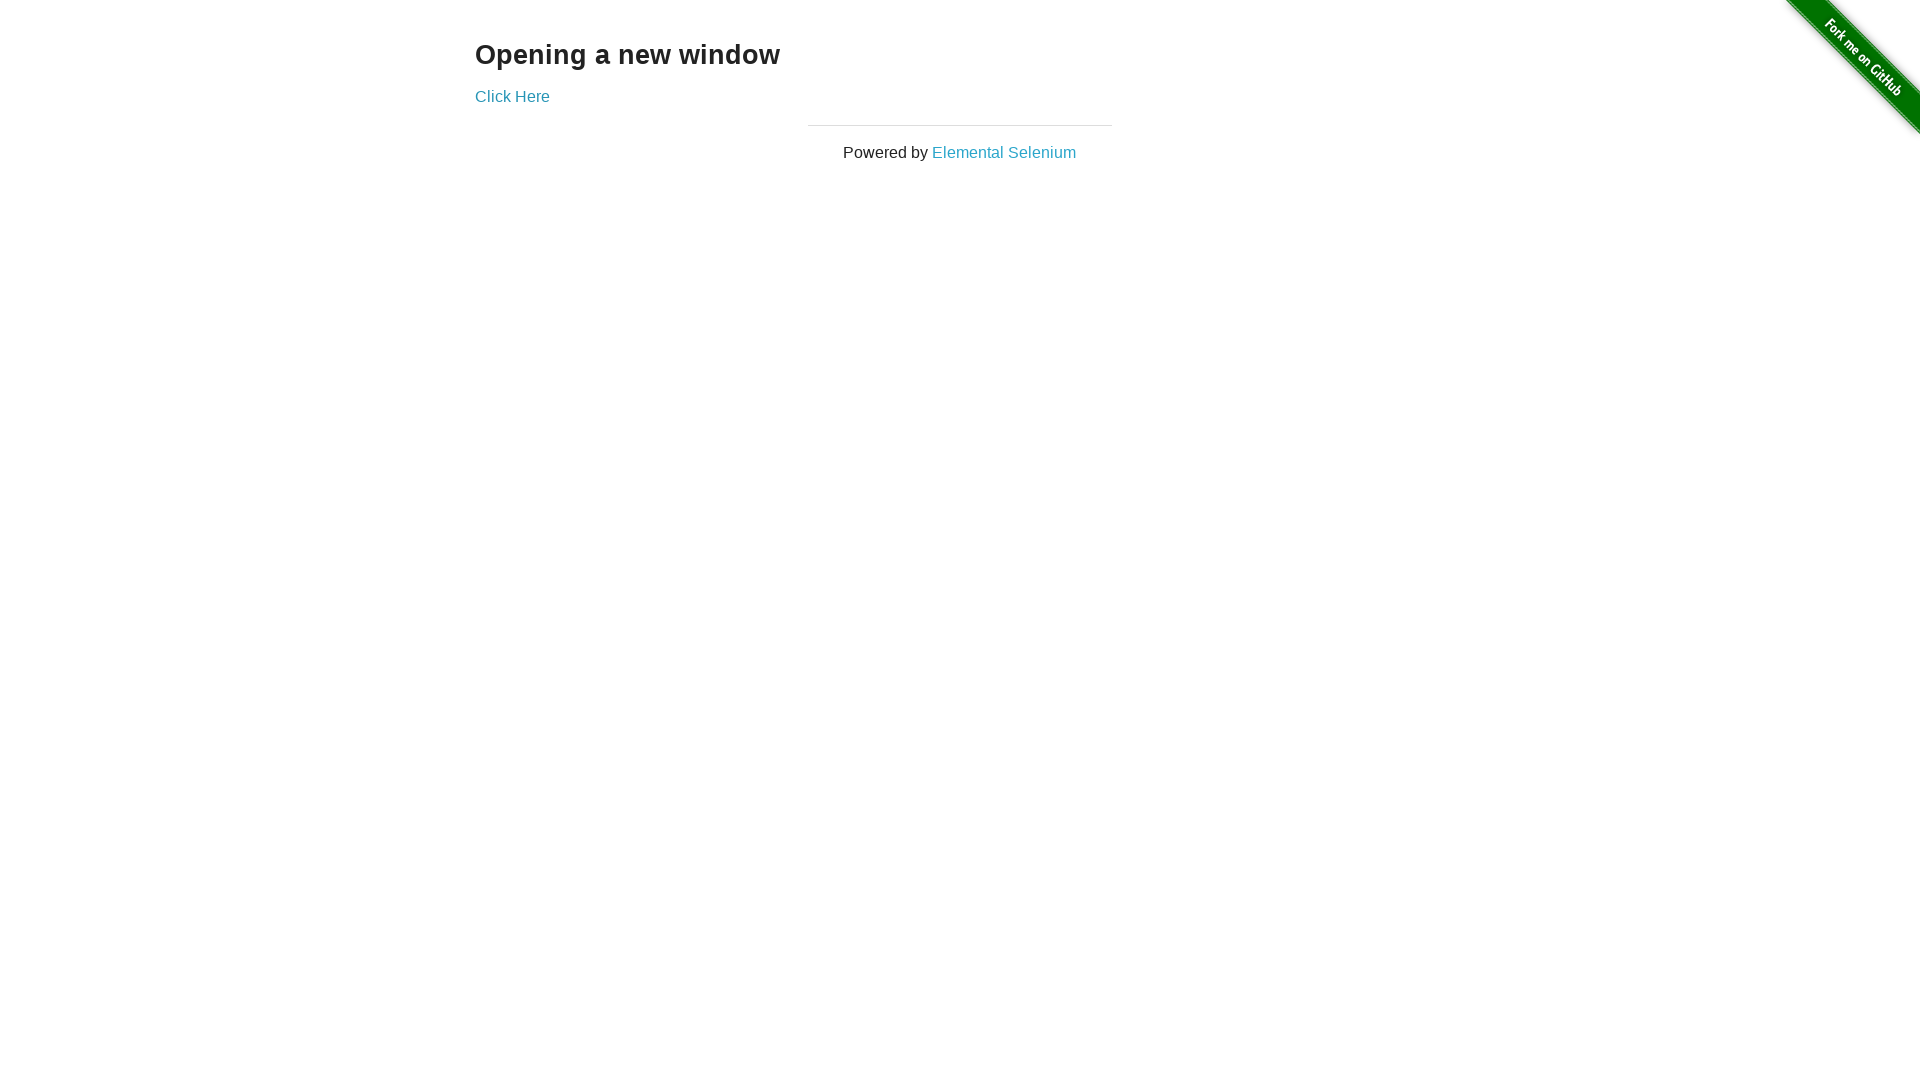

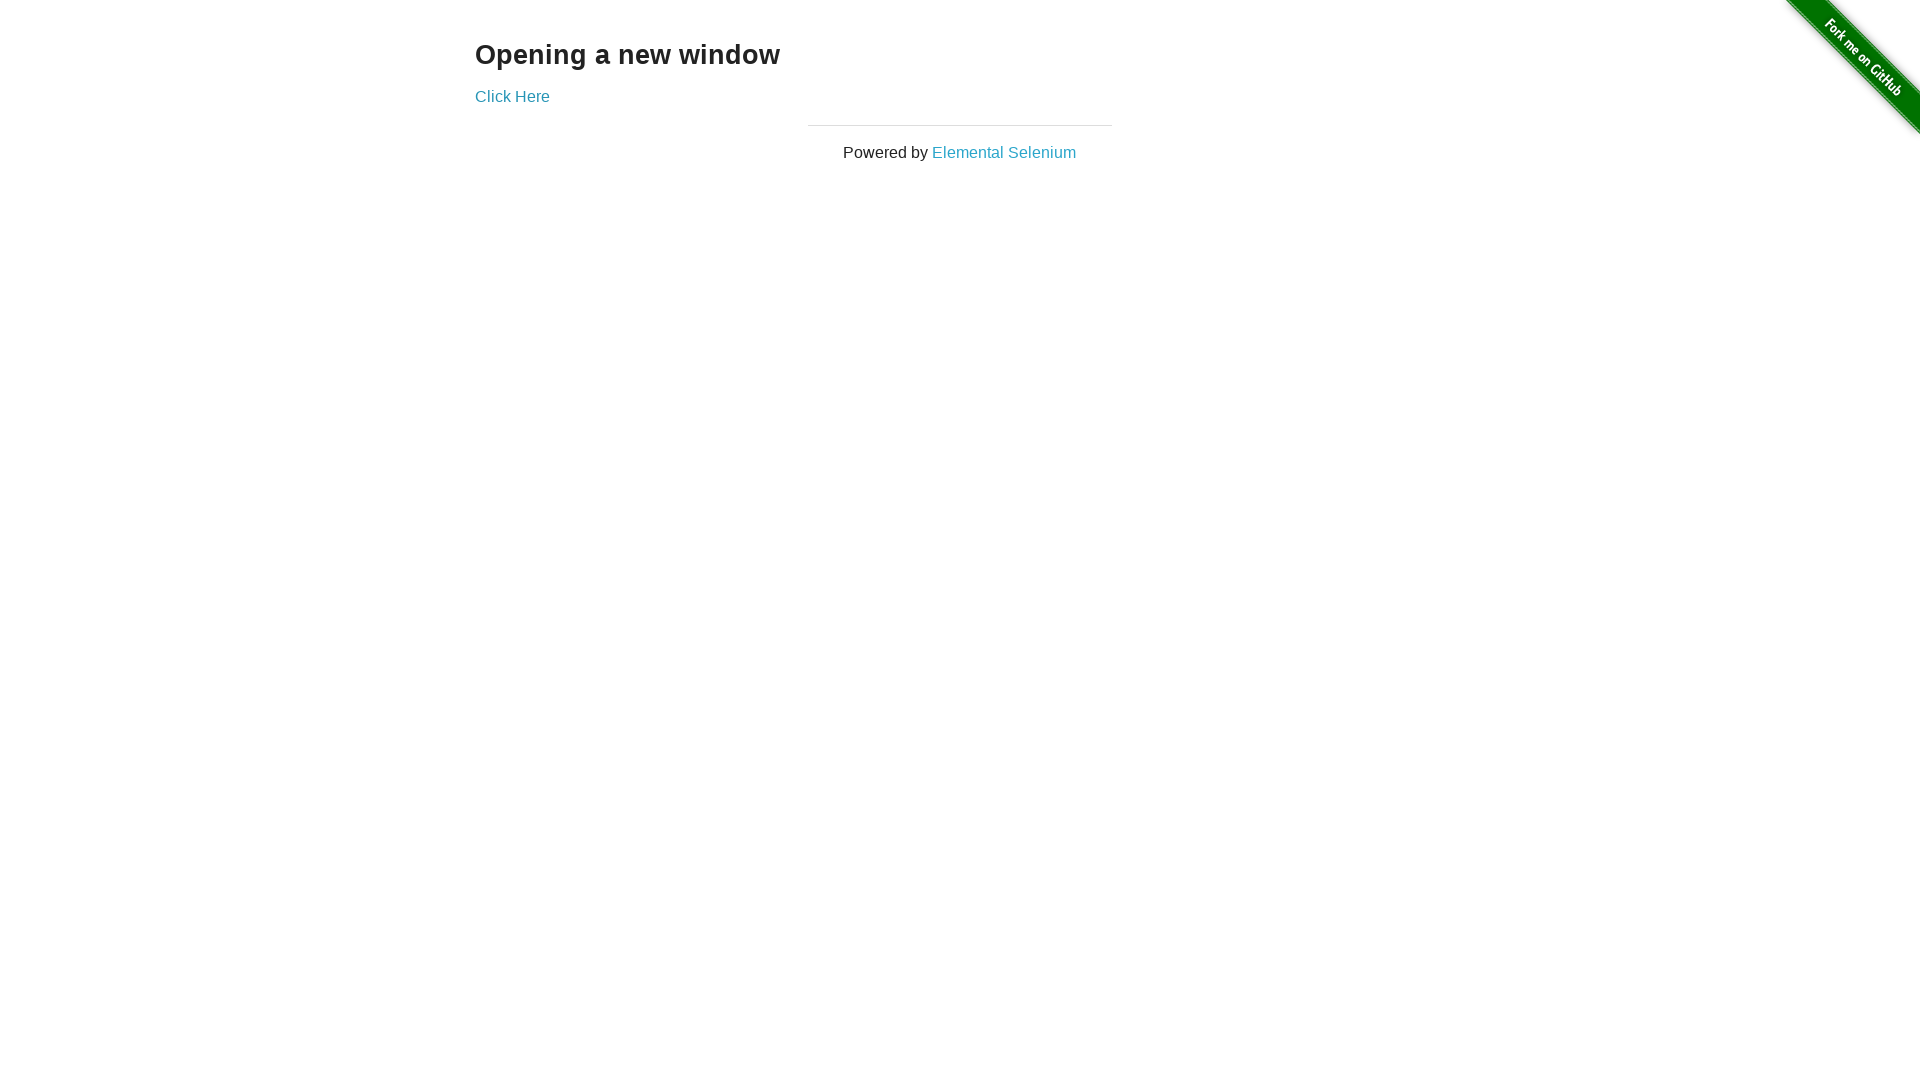